Checks the first checkbox, then unchecks it, and verifies it becomes unchecked

Starting URL: https://the-internet.herokuapp.com/checkboxes

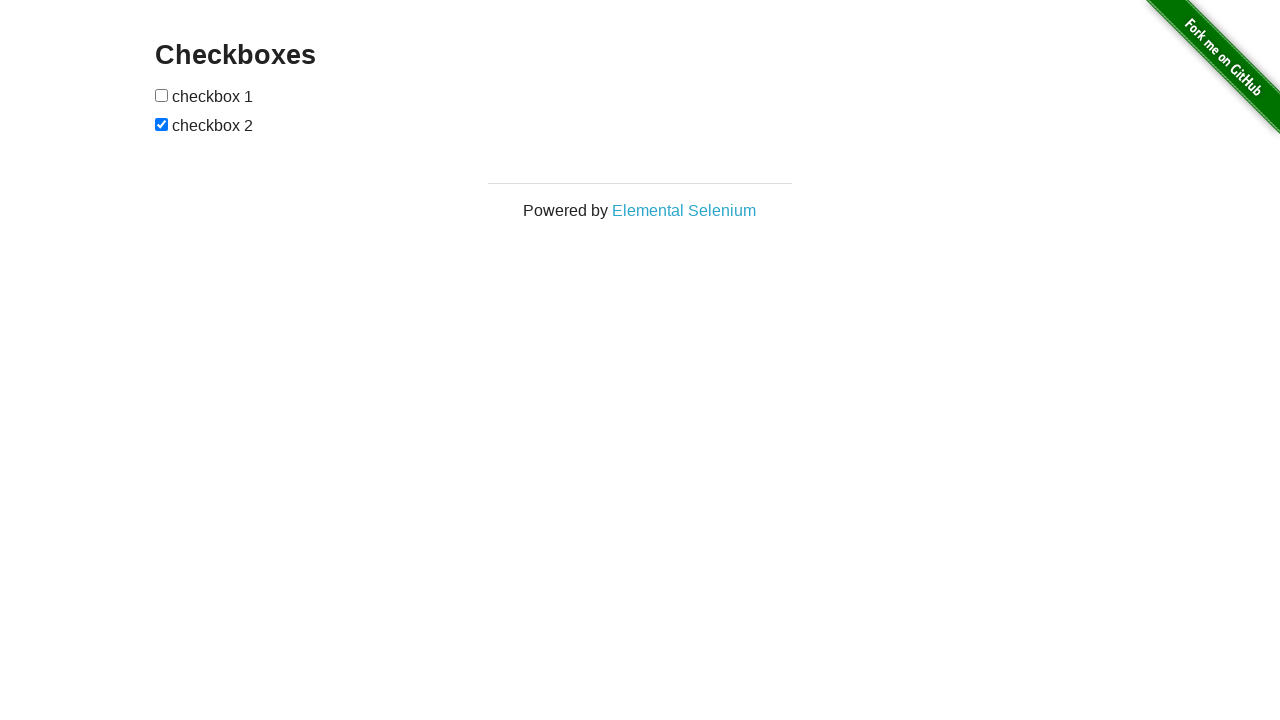

Checked the first checkbox at (162, 95) on input[type='checkbox'] >> nth=0
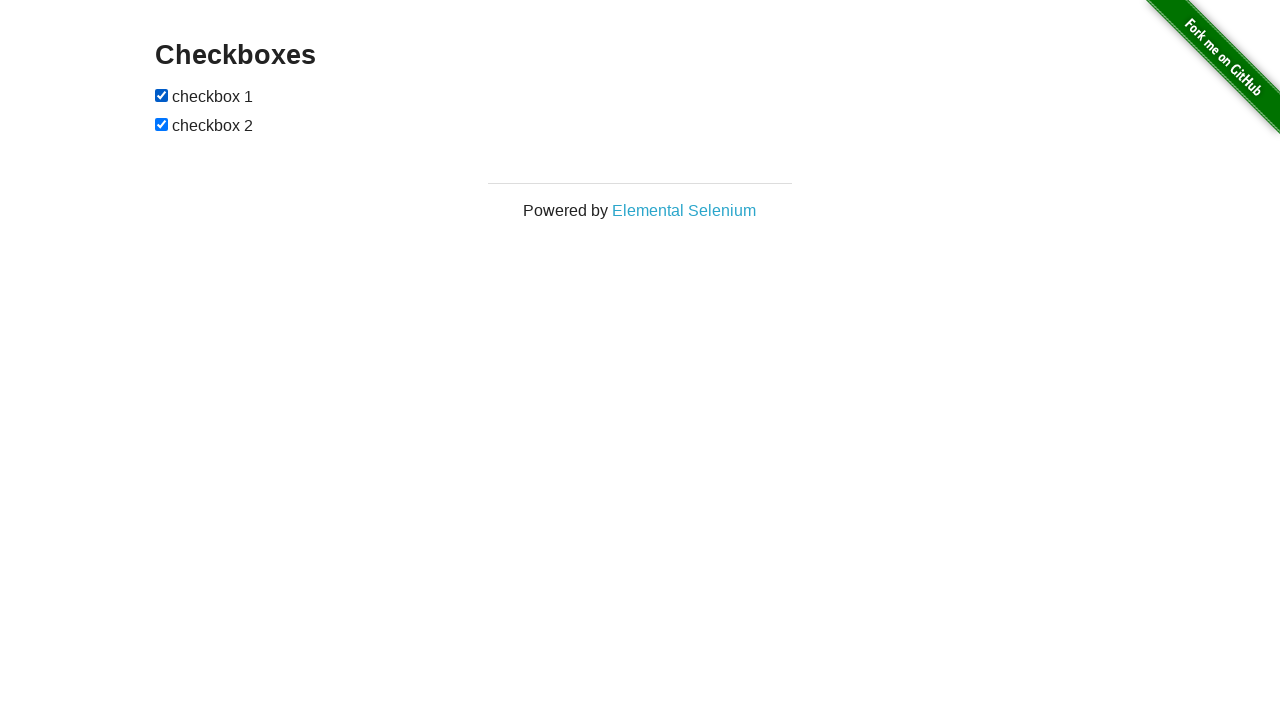

Unchecked the first checkbox at (162, 95) on input[type='checkbox'] >> nth=0
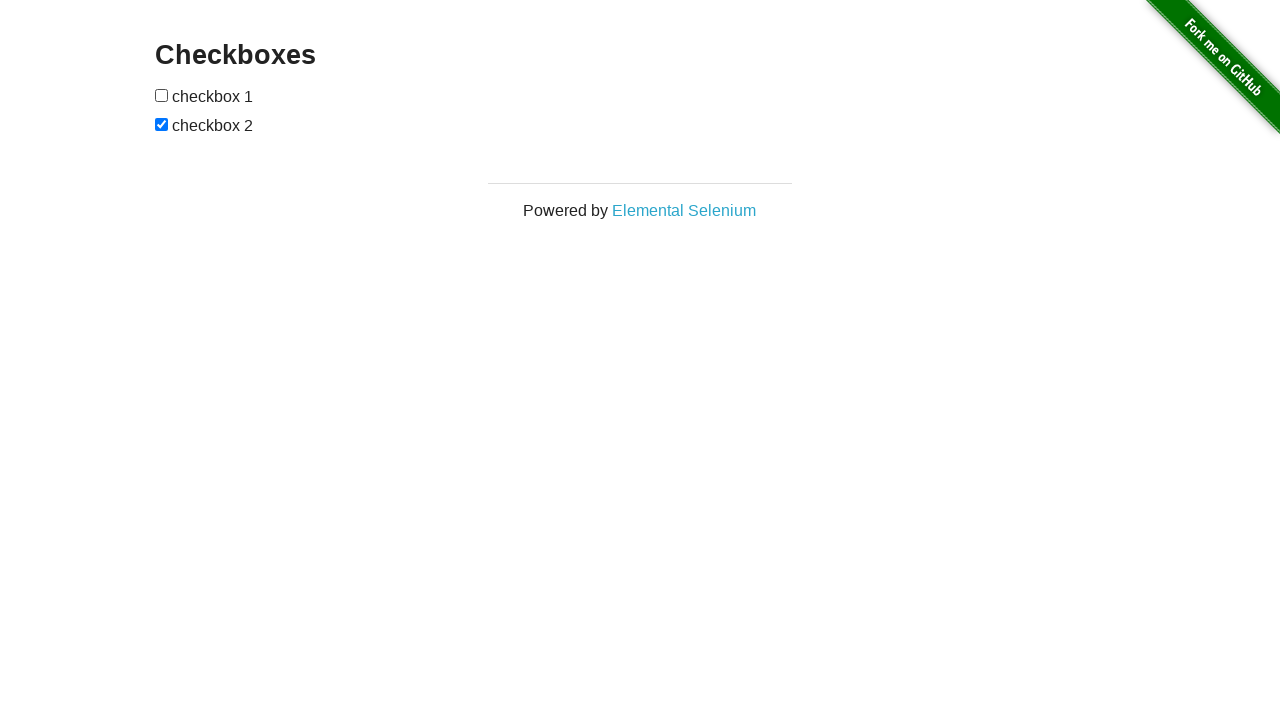

Verified first checkbox is unchecked
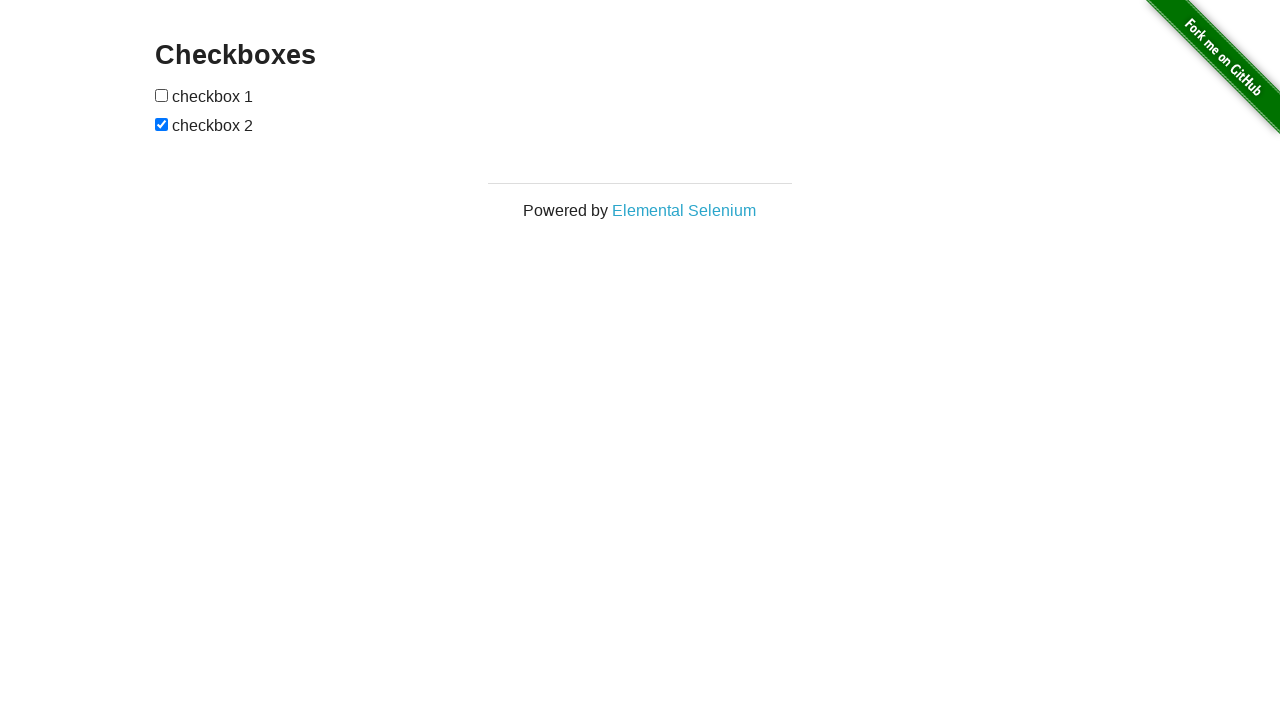

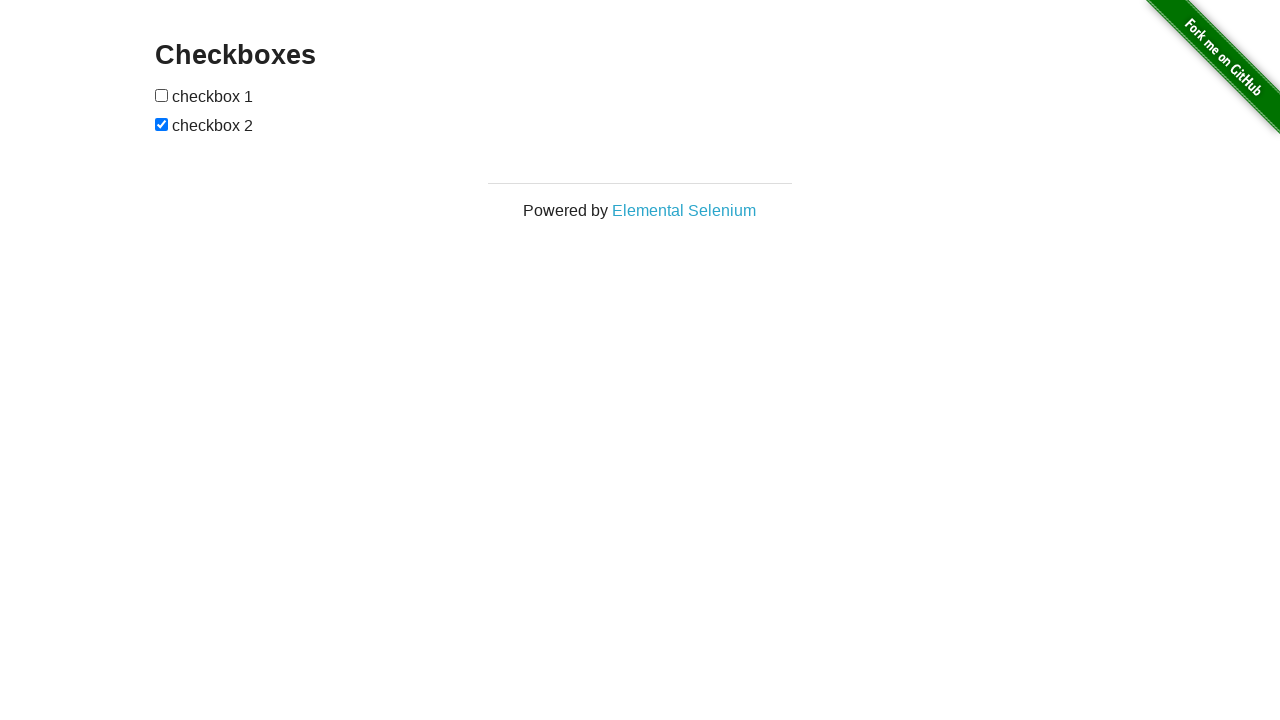